Tests window switching functionality by clicking a link that opens a new window, extracting text from the new window, and using that text to fill a form field in the original window

Starting URL: https://rahulshettyacademy.com/loginpagePractise/#

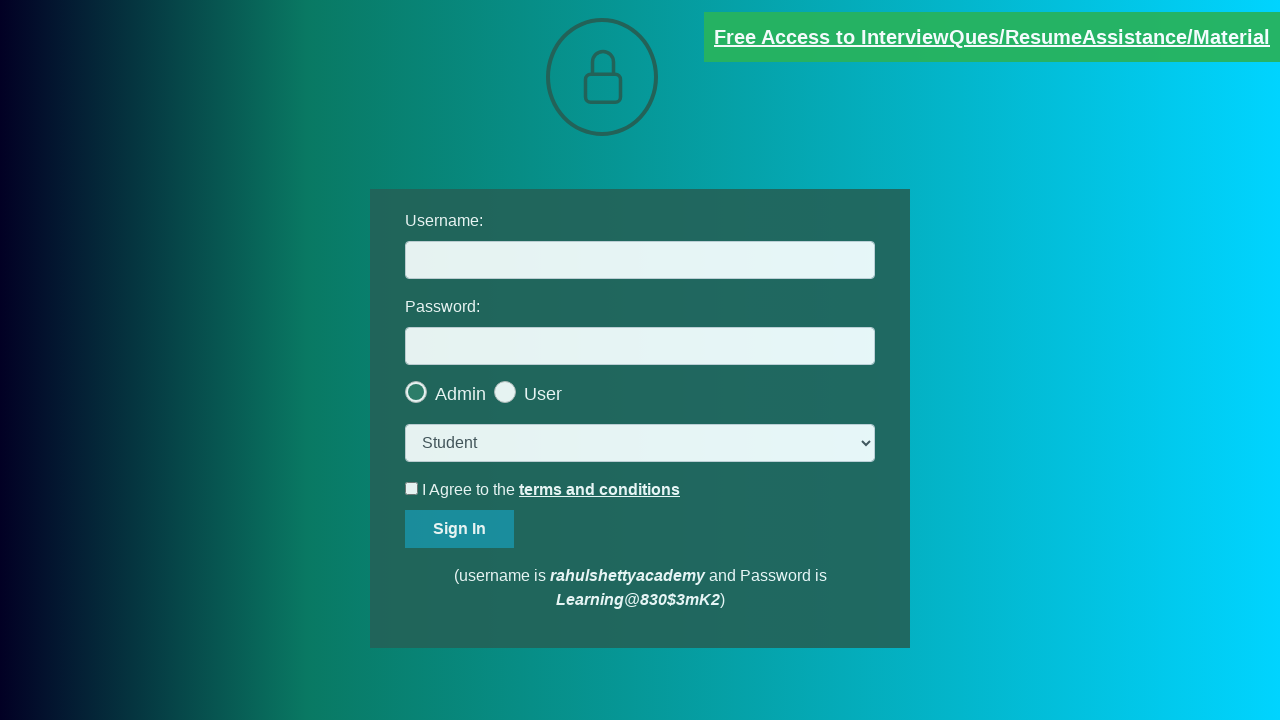

Clicked blinking text link to open new window at (992, 37) on .blinkingText
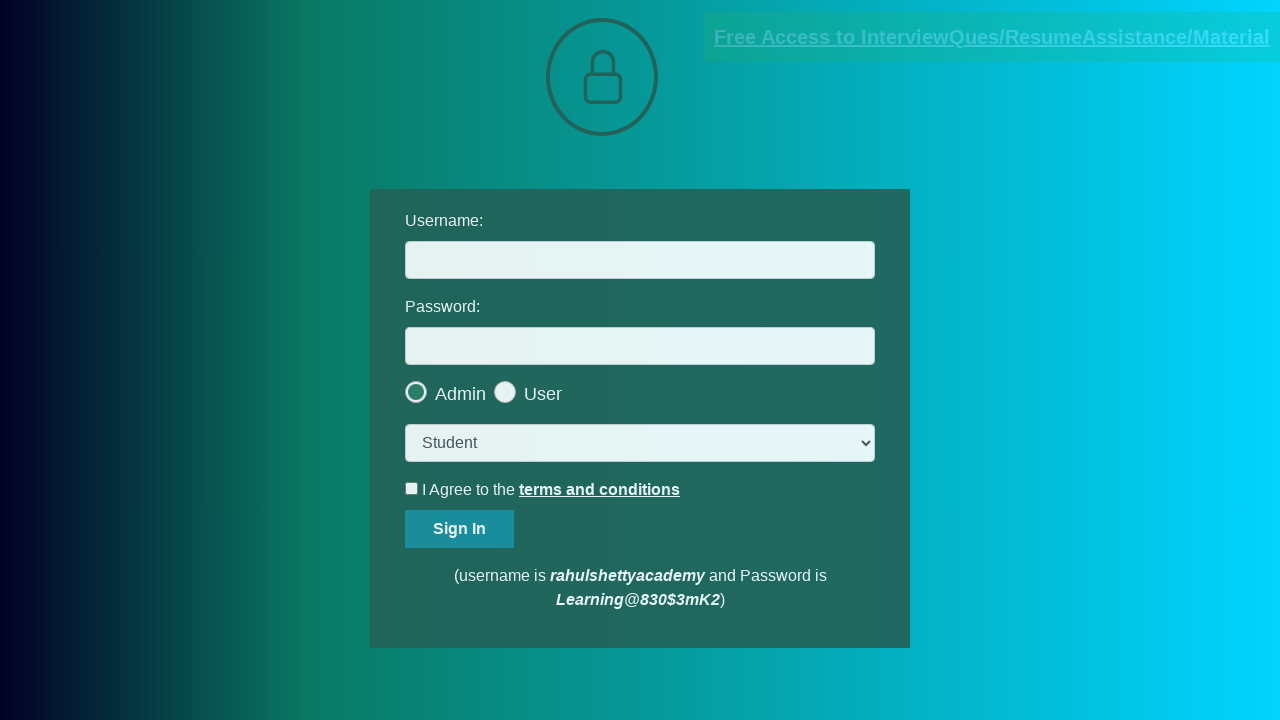

New window opened and captured
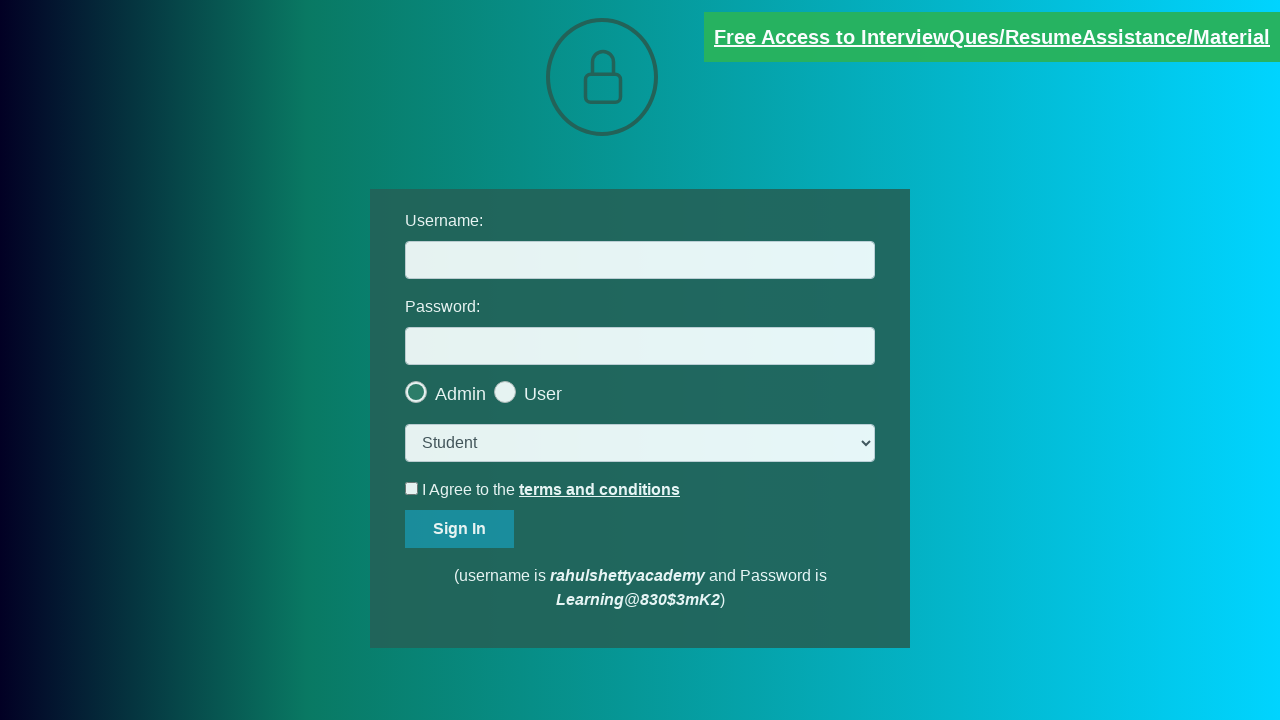

Extracted text content from new window
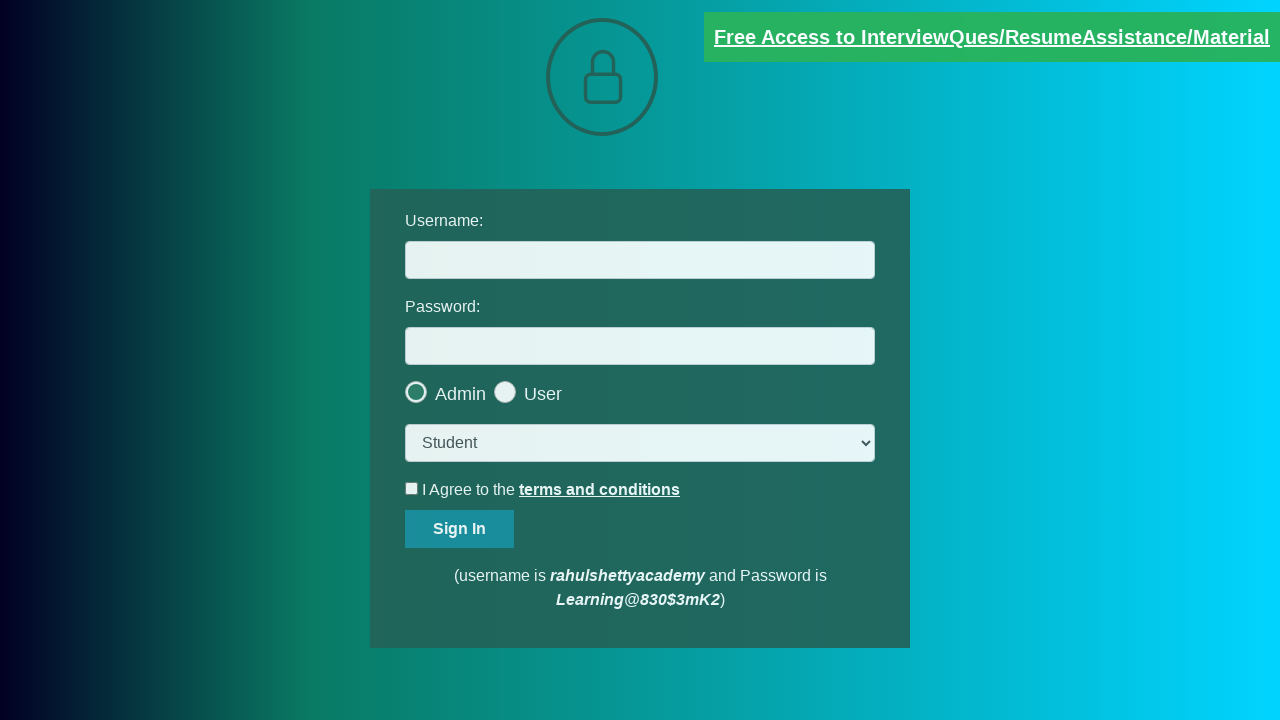

Parsed email from text: mentor@rahulshettyacademy.com
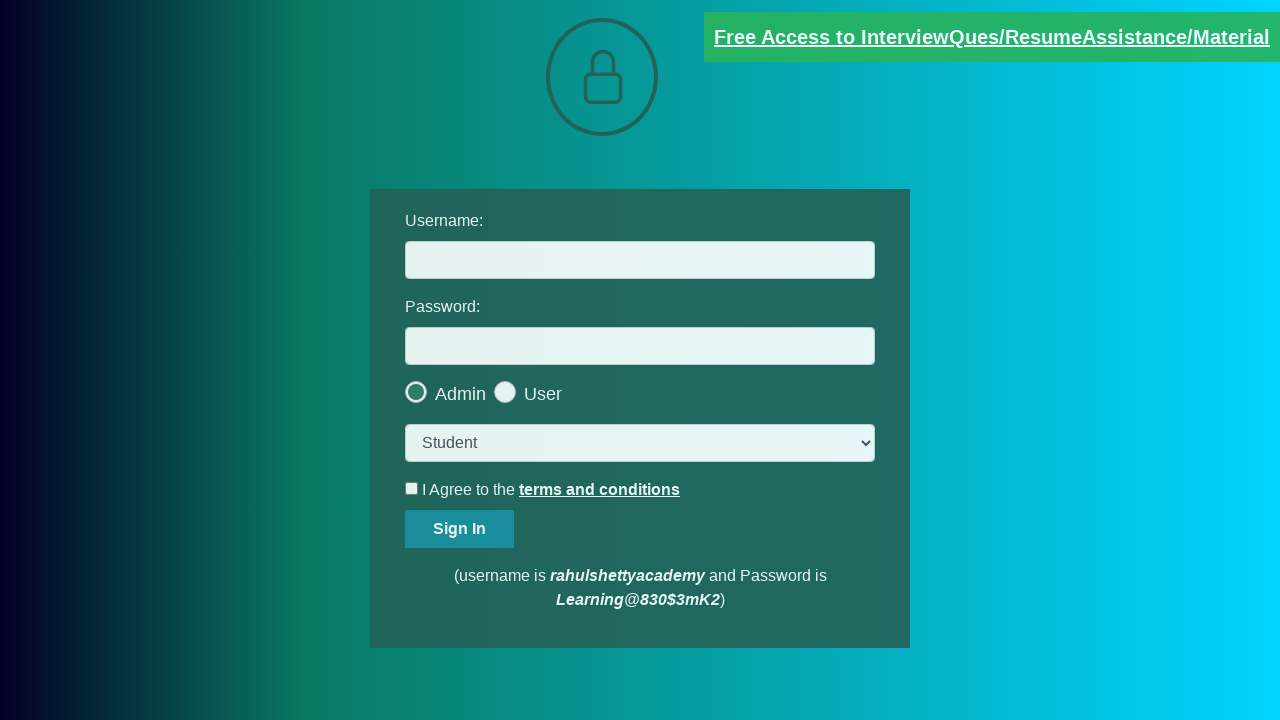

Filled username field with extracted email: mentor@rahulshettyacademy.com on #username
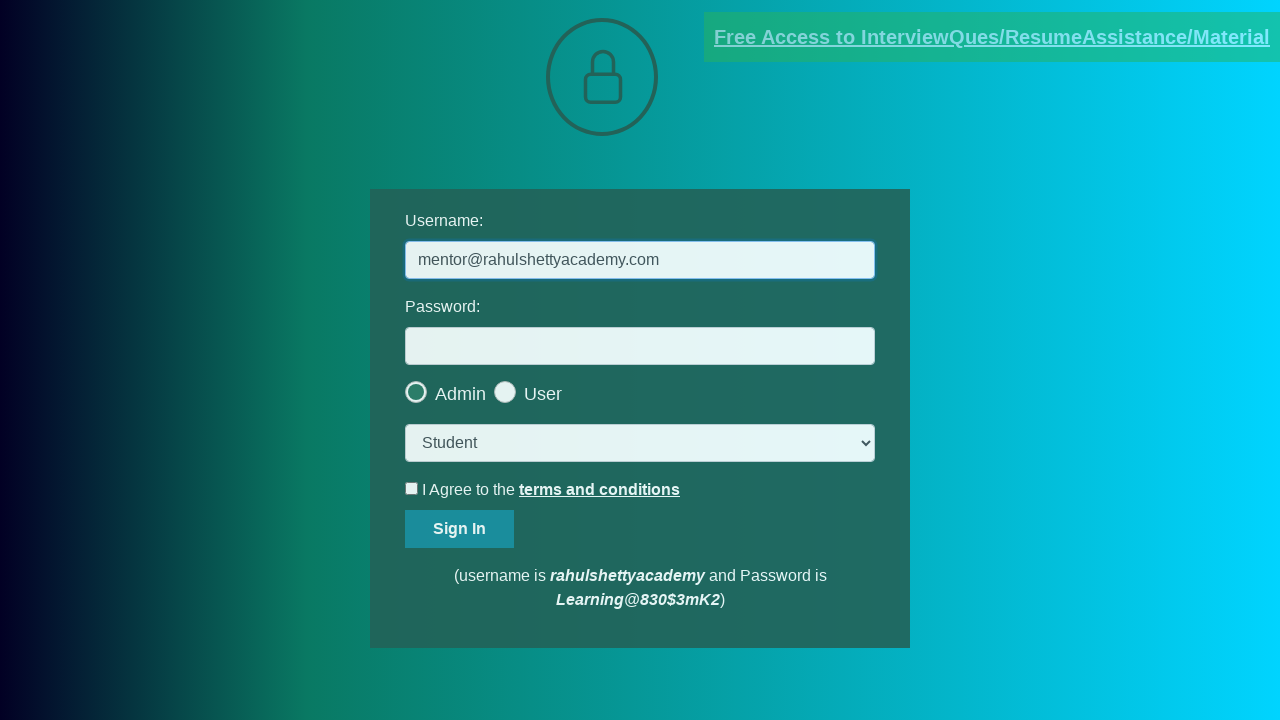

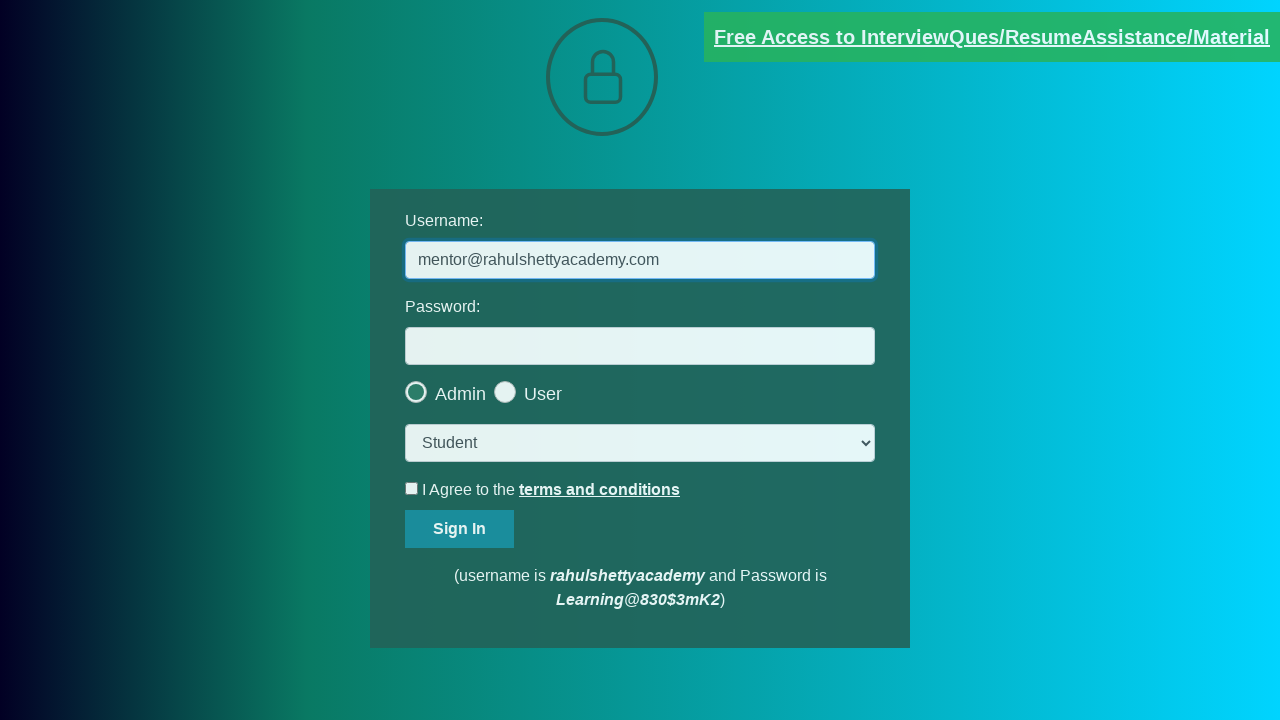